Tests dropdown selection functionality by selecting an option from a dropdown menu

Starting URL: https://the-internet.herokuapp.com/dropdown

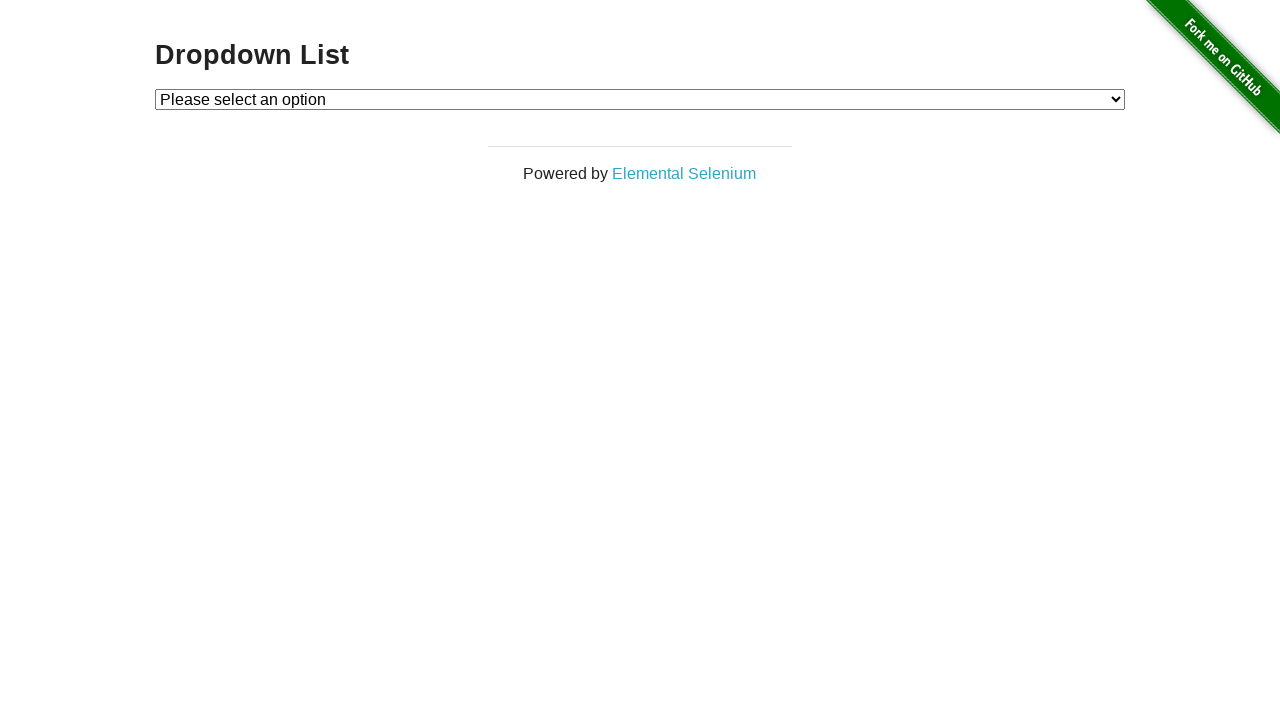

Located the select dropdown element
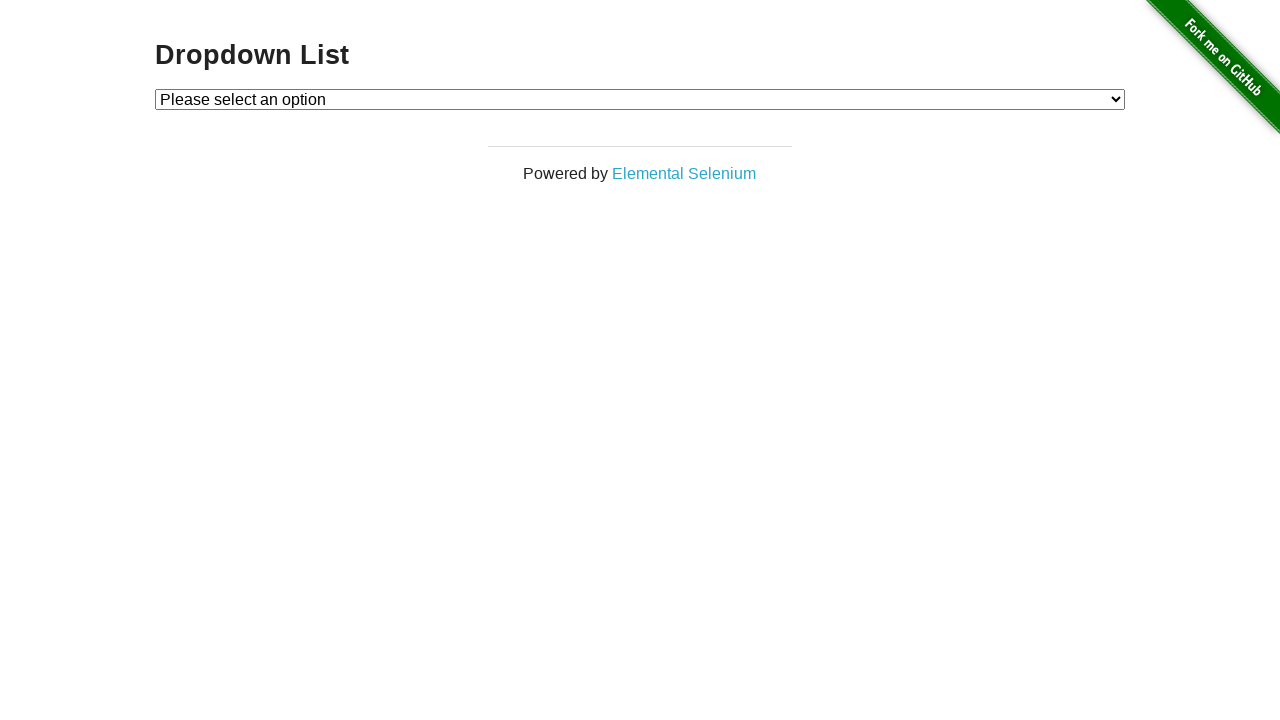

Selected option with value '2' from the dropdown menu on select
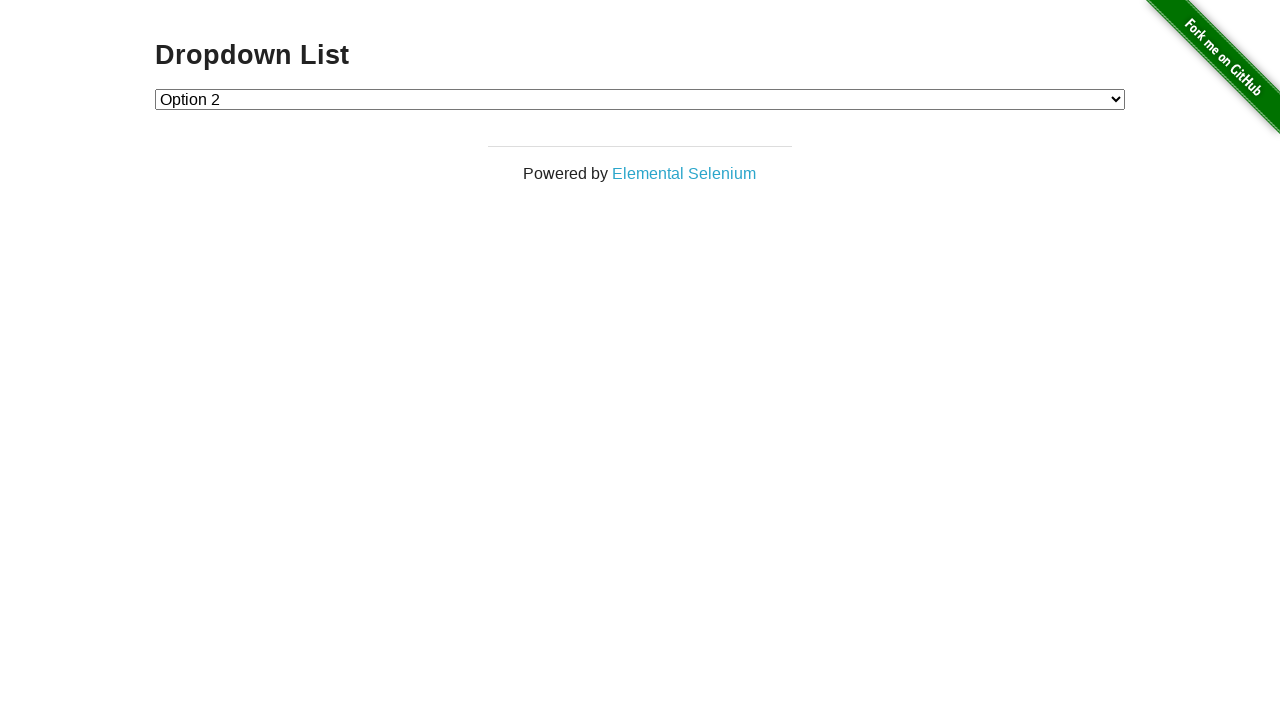

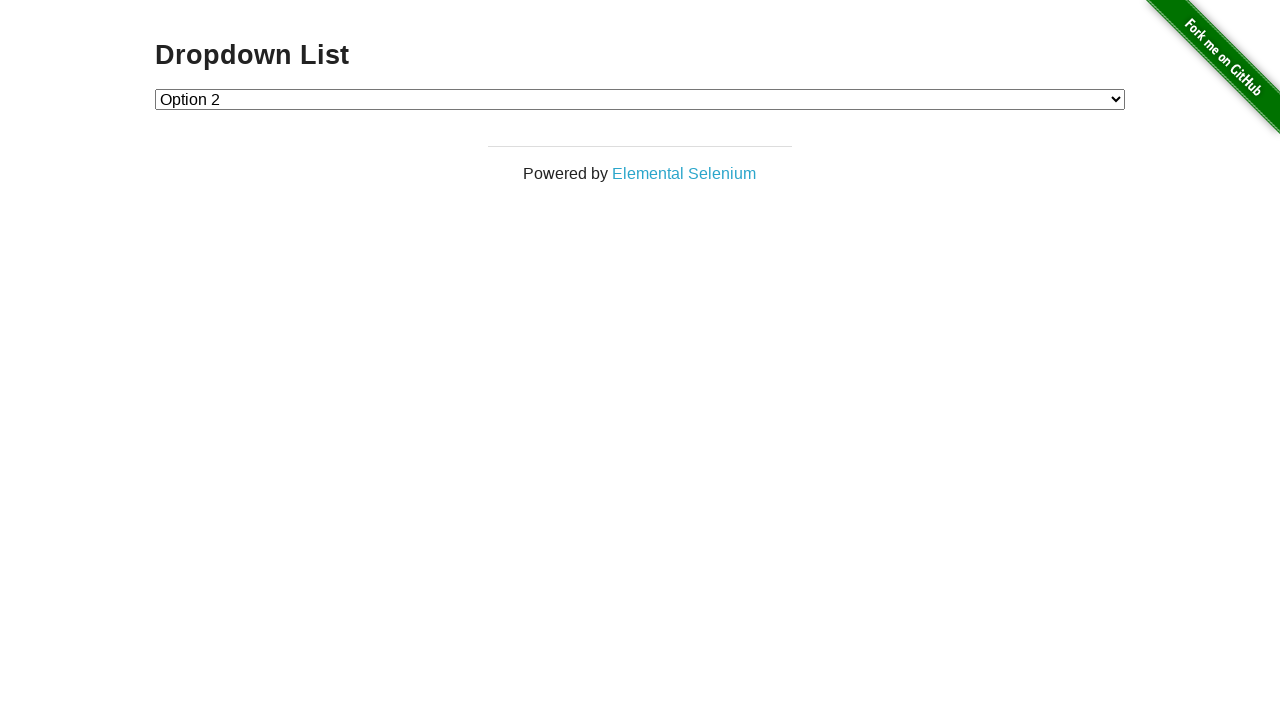